Opens Target main page and searches for a product by entering a search term and clicking the search button

Starting URL: https://www.target.com/

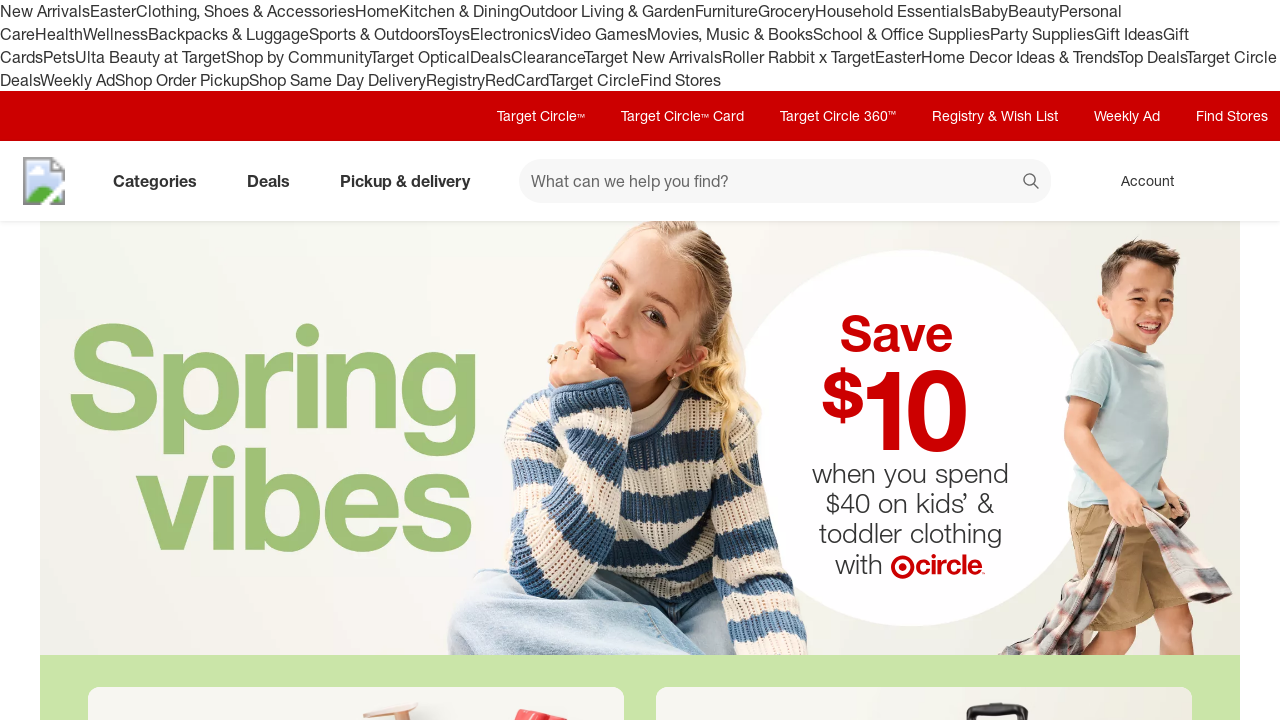

Filled search field with 'laptop' on #search
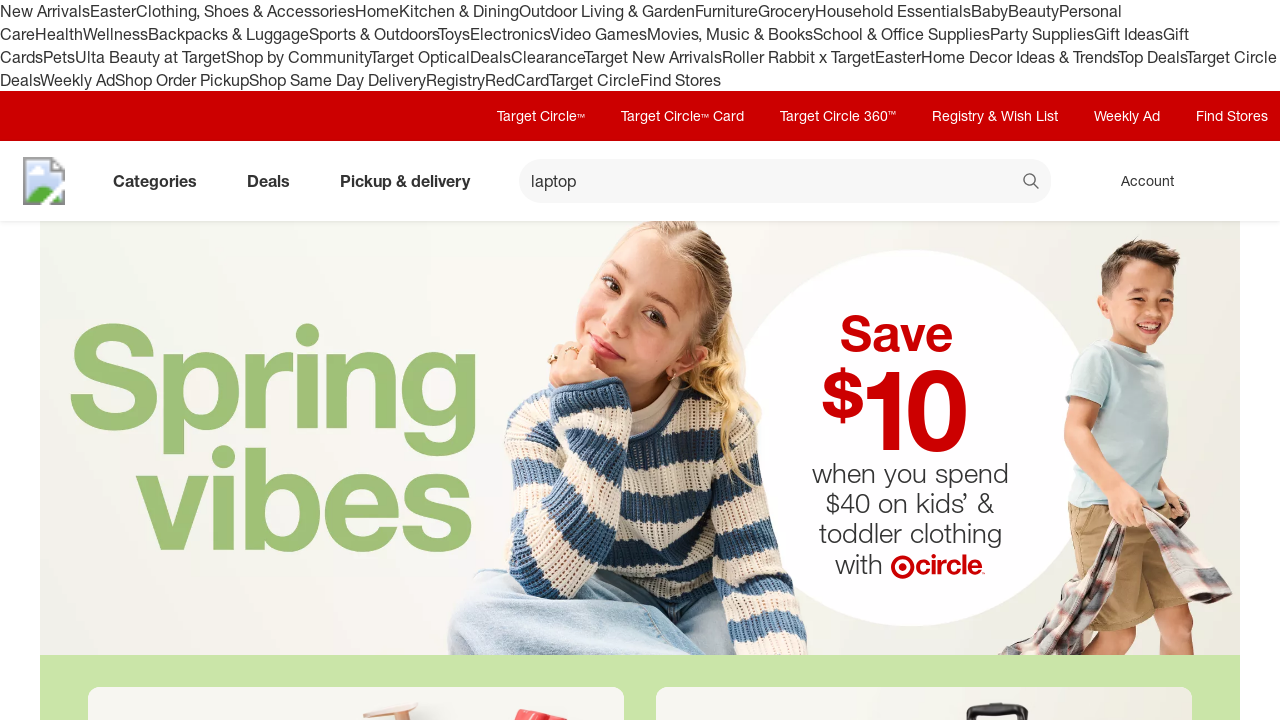

Clicked search button to search for laptop at (1032, 183) on xpath=//button[@data-test='@web/Search/SearchButton']
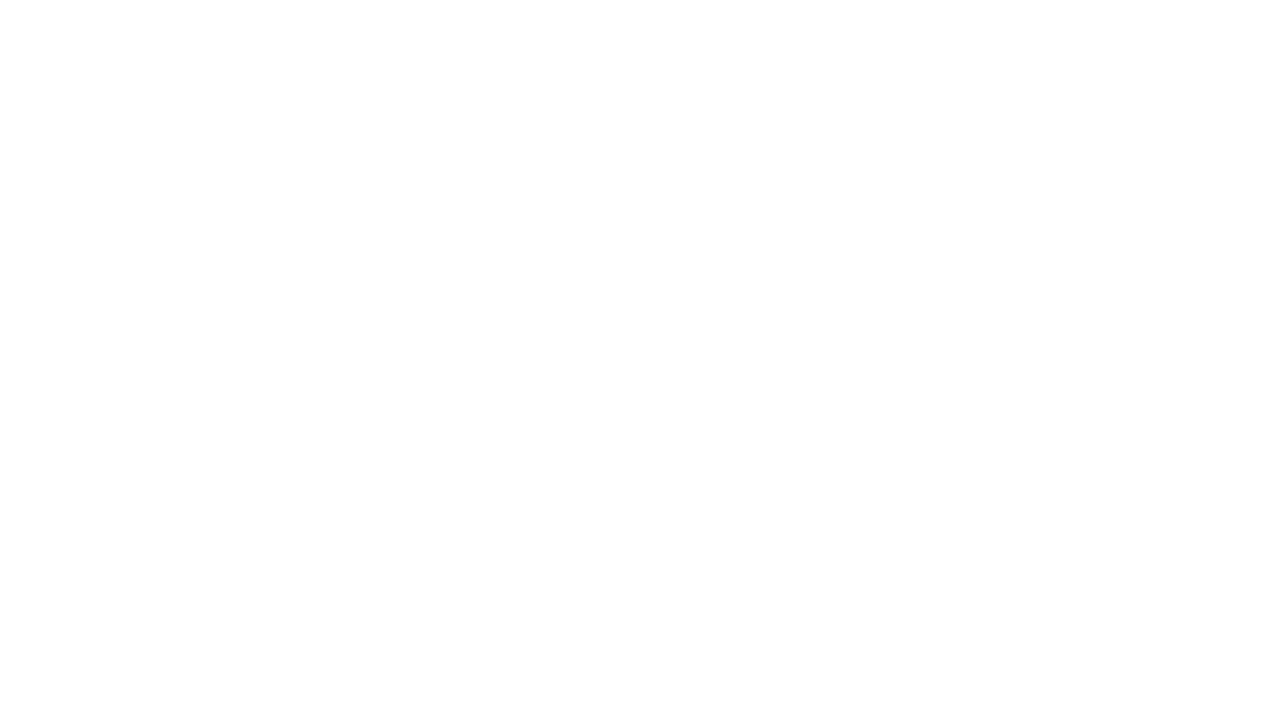

Search results page loaded successfully
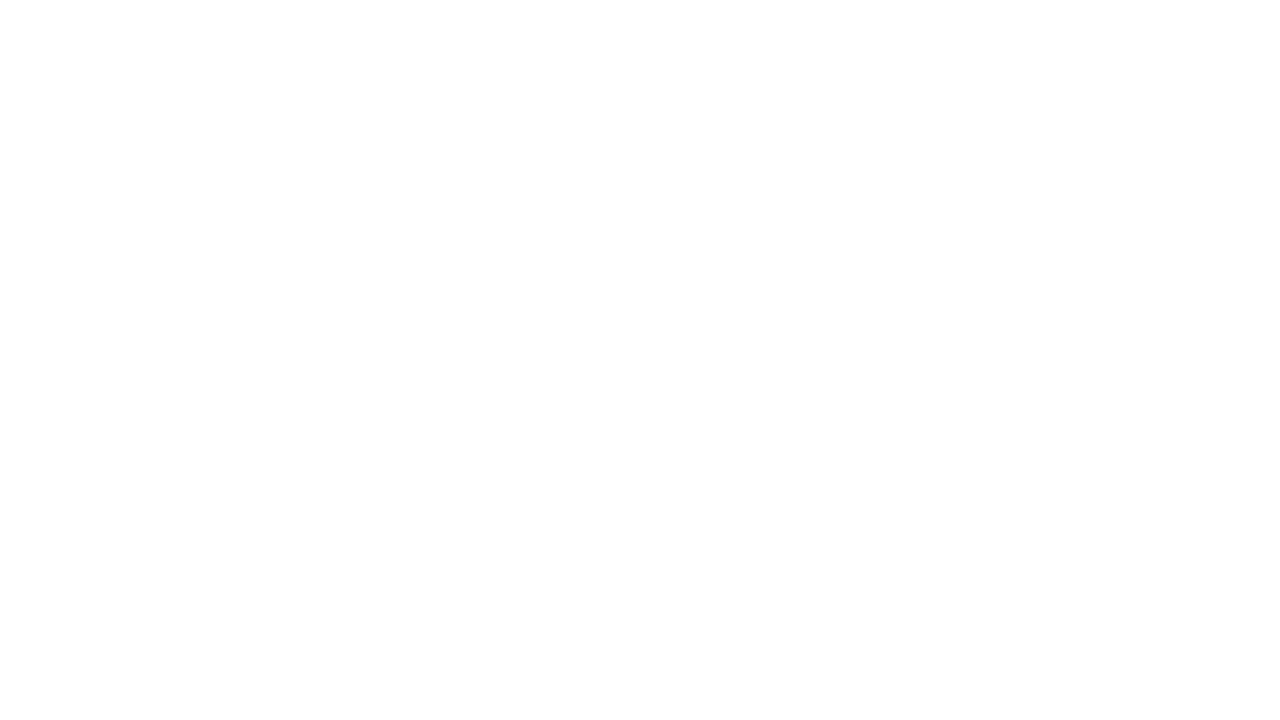

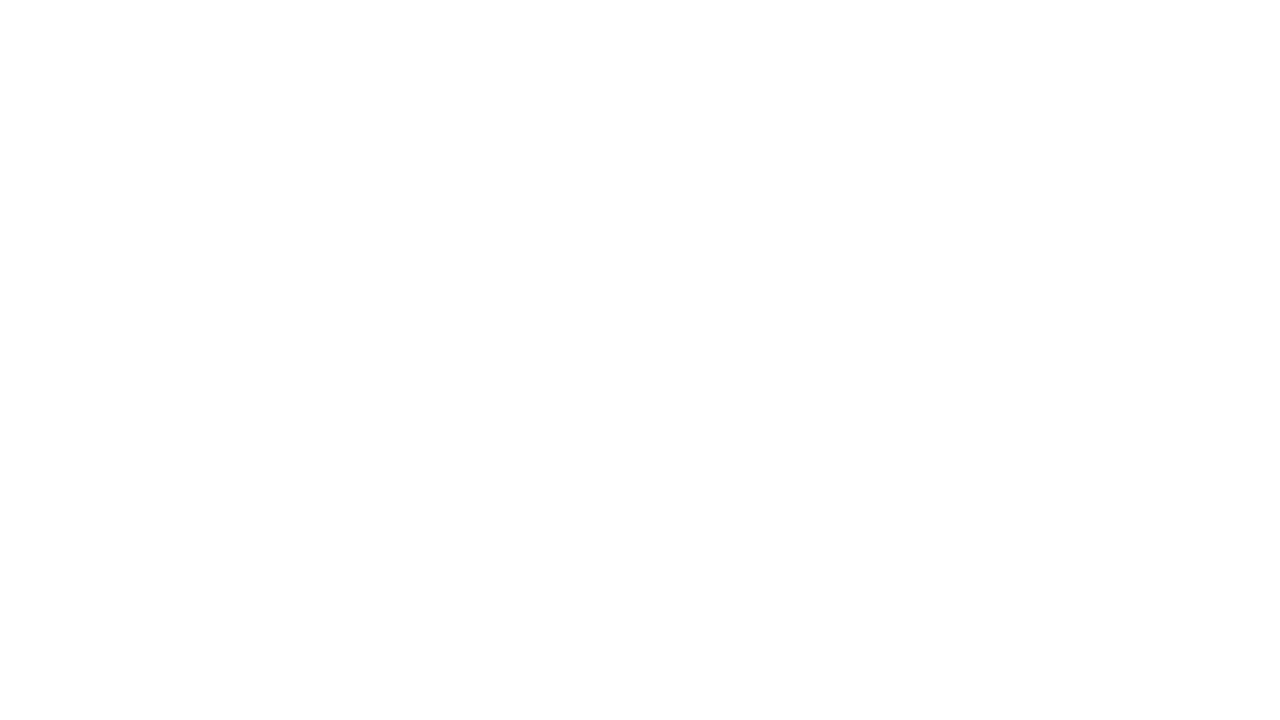